Tests a scrollable table on an automation practice page by scrolling the page and table, then verifying that the sum of individual amount values in the table matches the displayed total amount.

Starting URL: https://rahulshettyacademy.com/AutomationPractice/

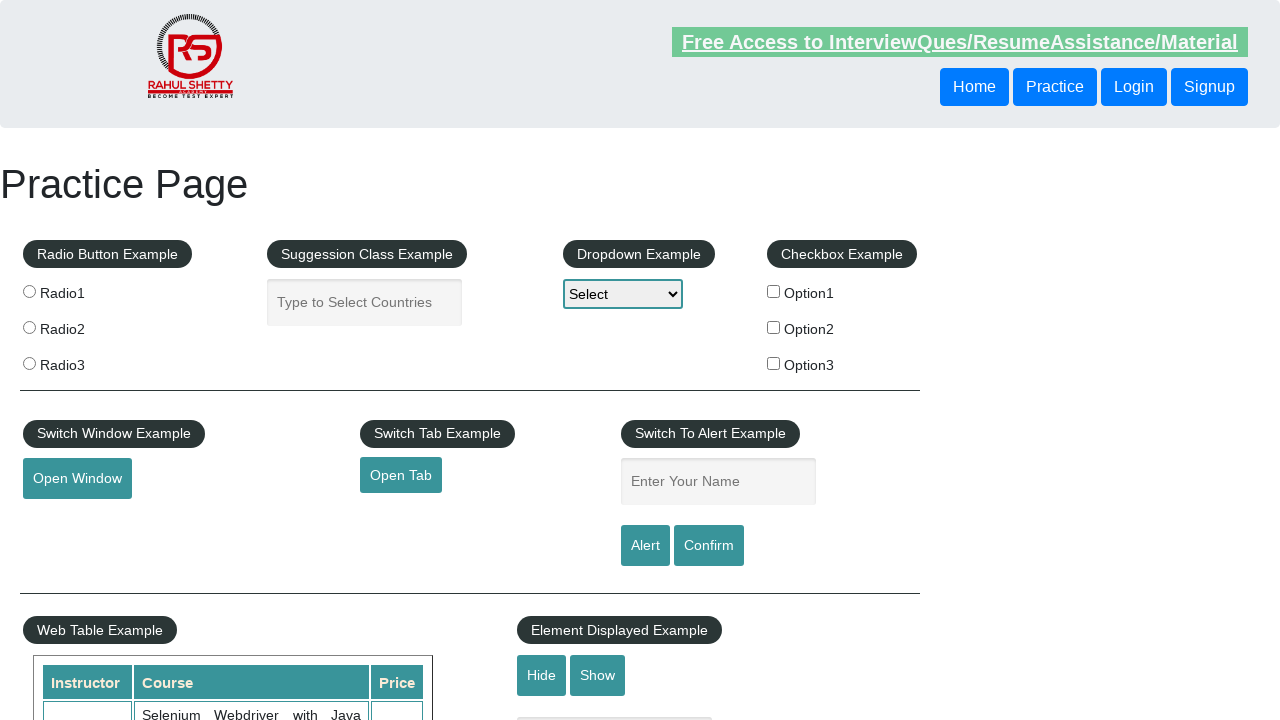

Scrolled page down by 500 pixels
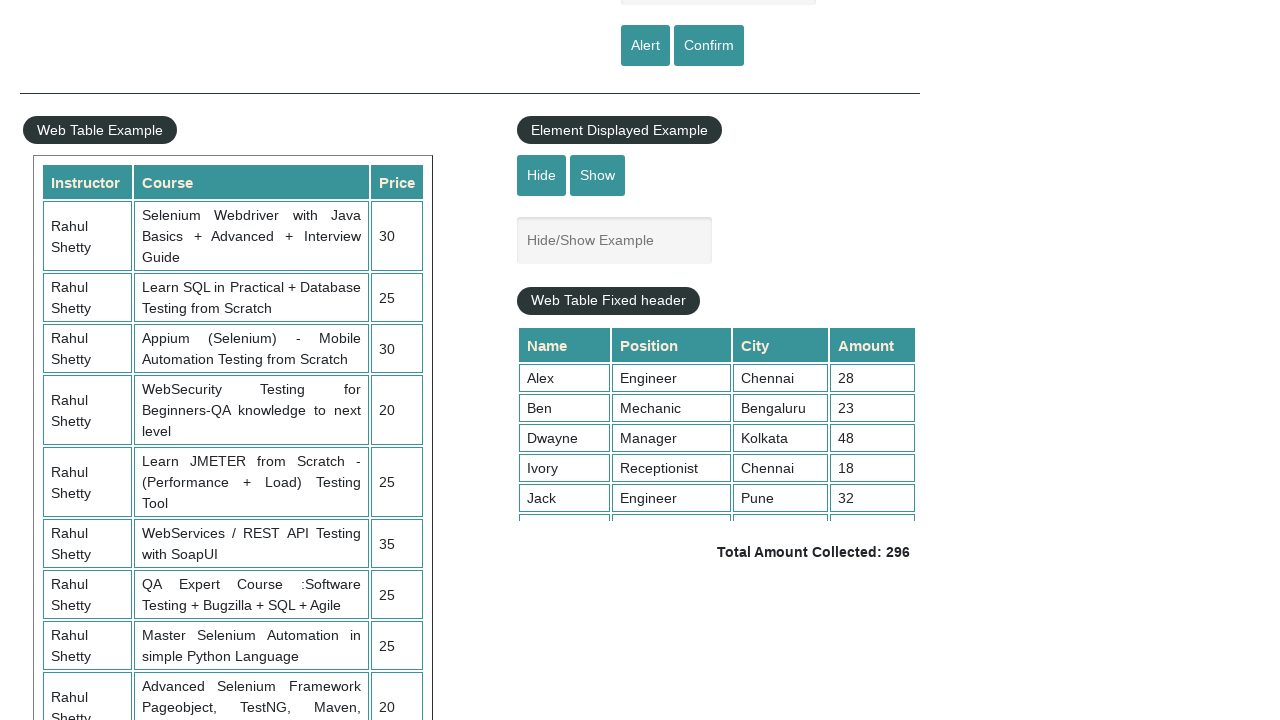

Waited 1000ms for scroll to complete
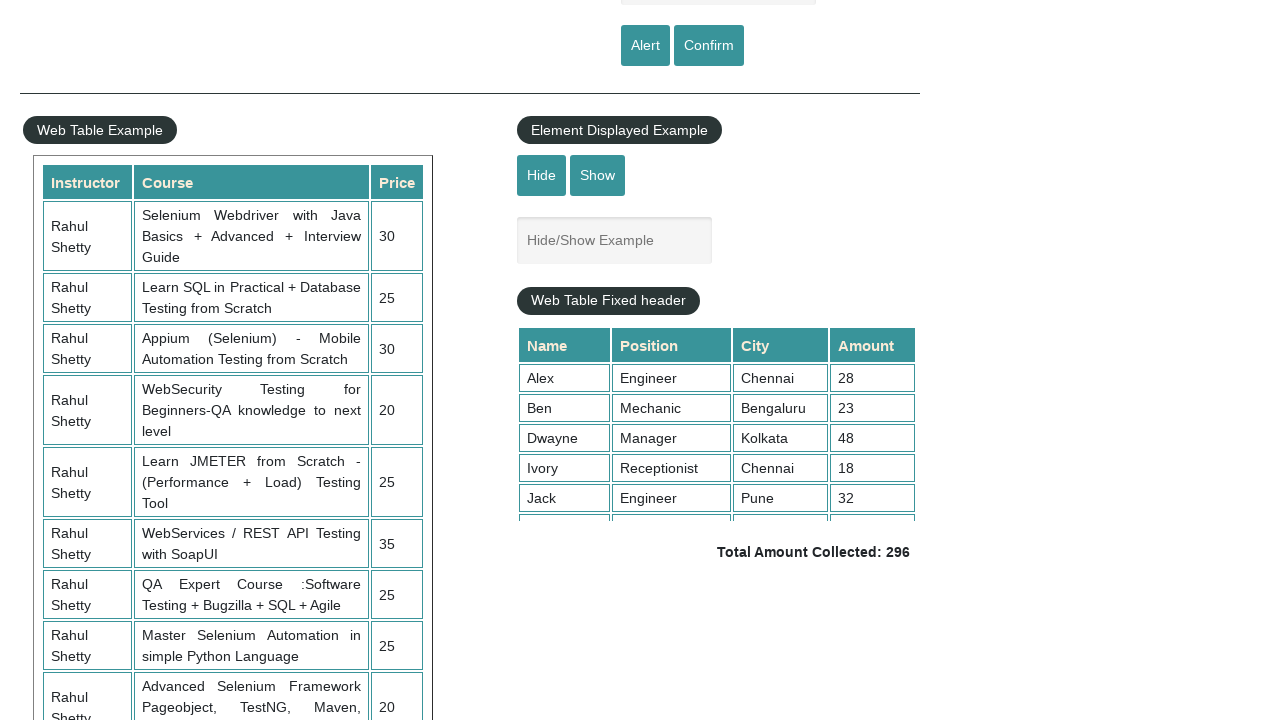

Scrolled table container down by 5000 pixels
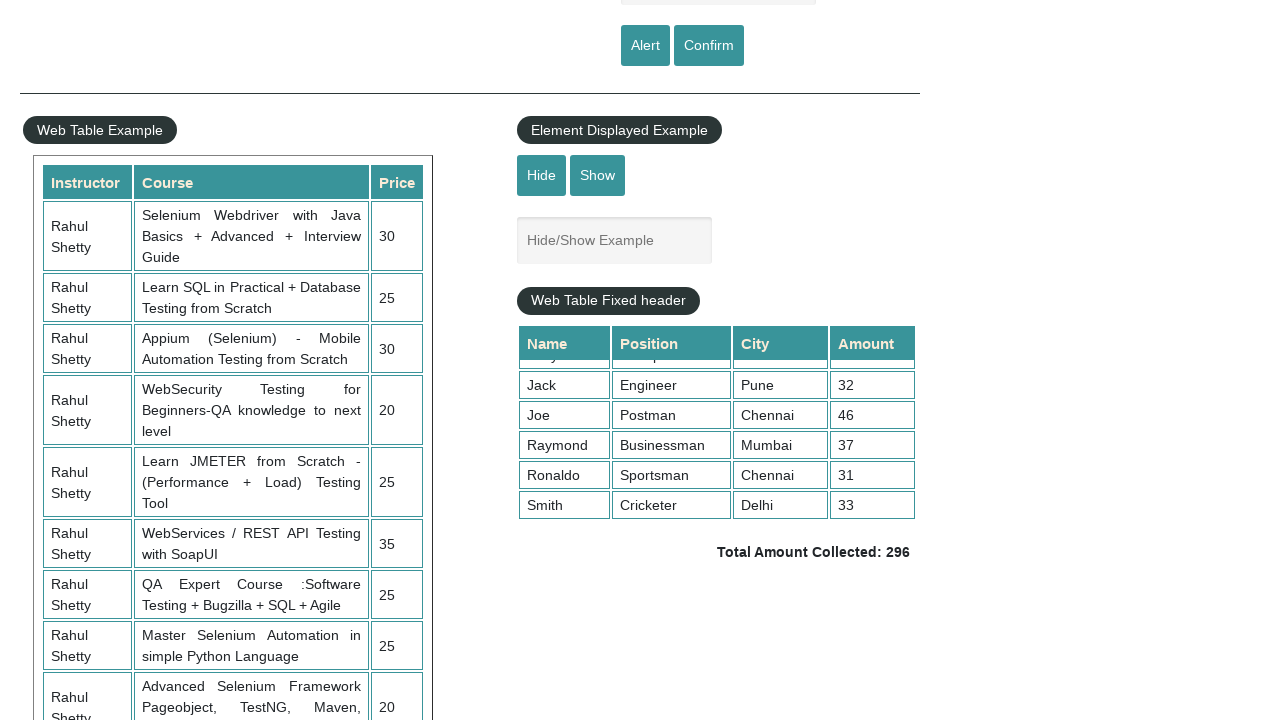

Table content with amount cells became visible
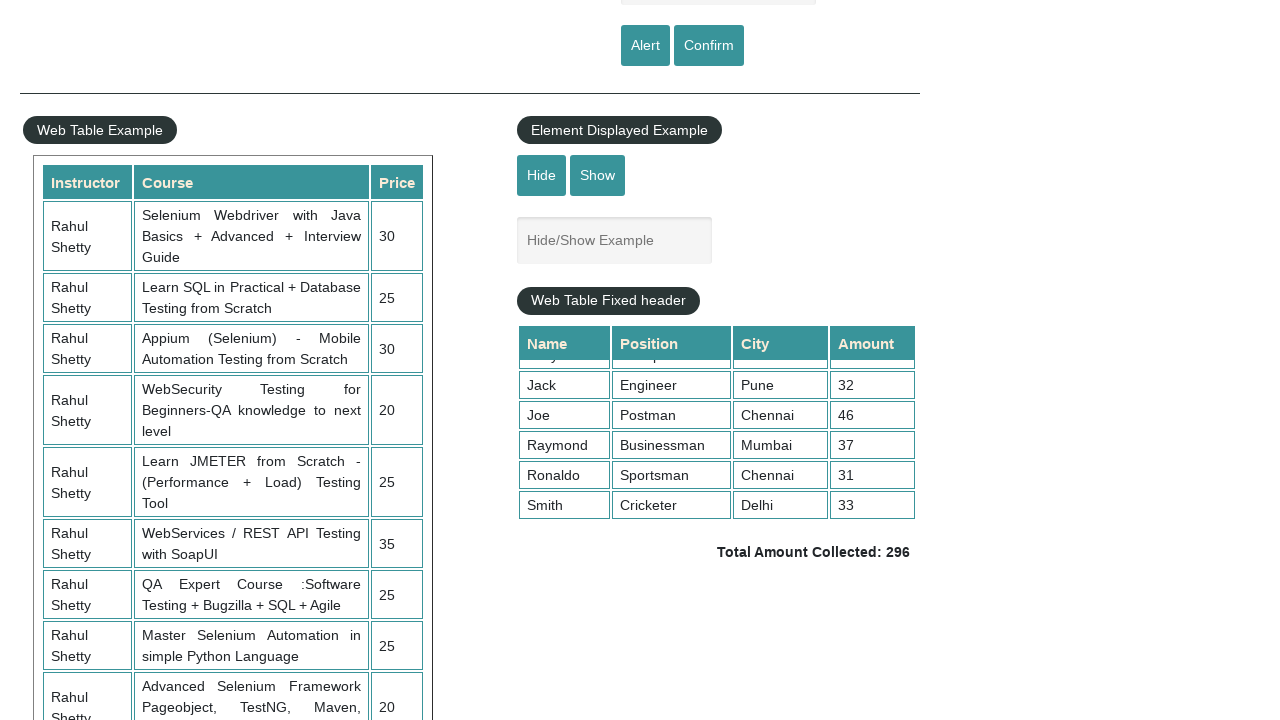

Retrieved all amount cells from the 4th column of the table
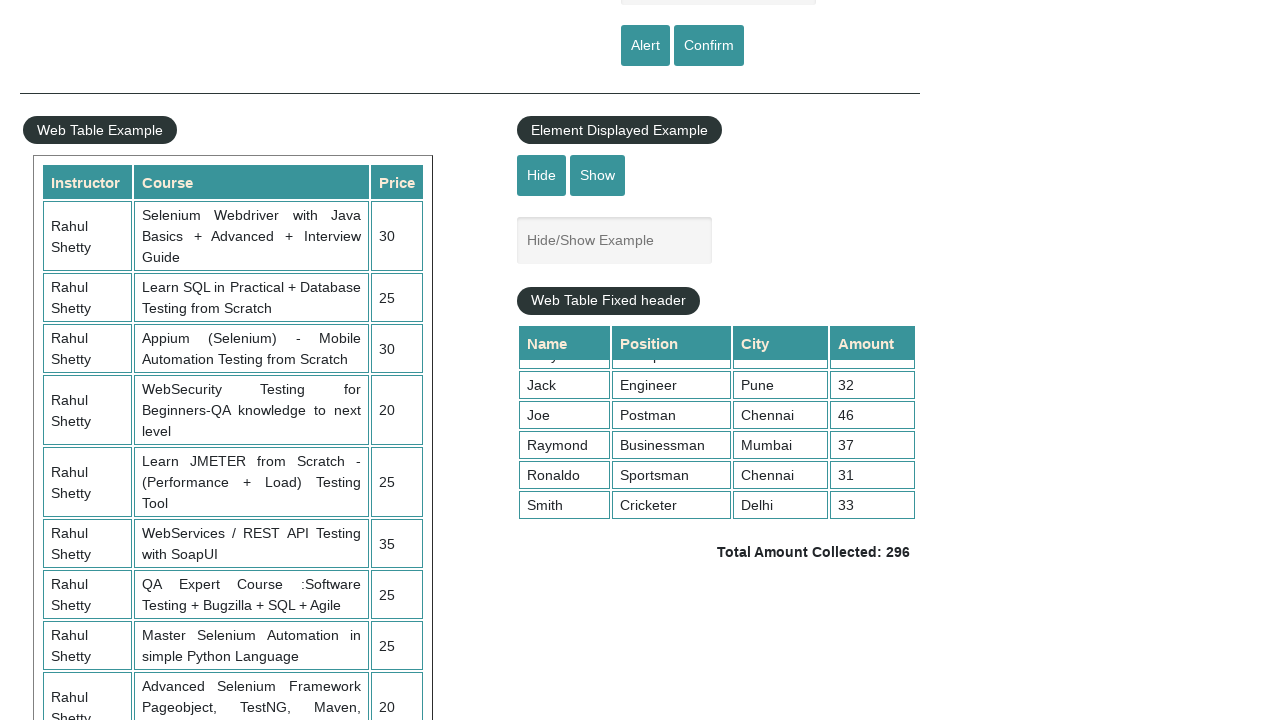

Calculated sum of all amount values: 296
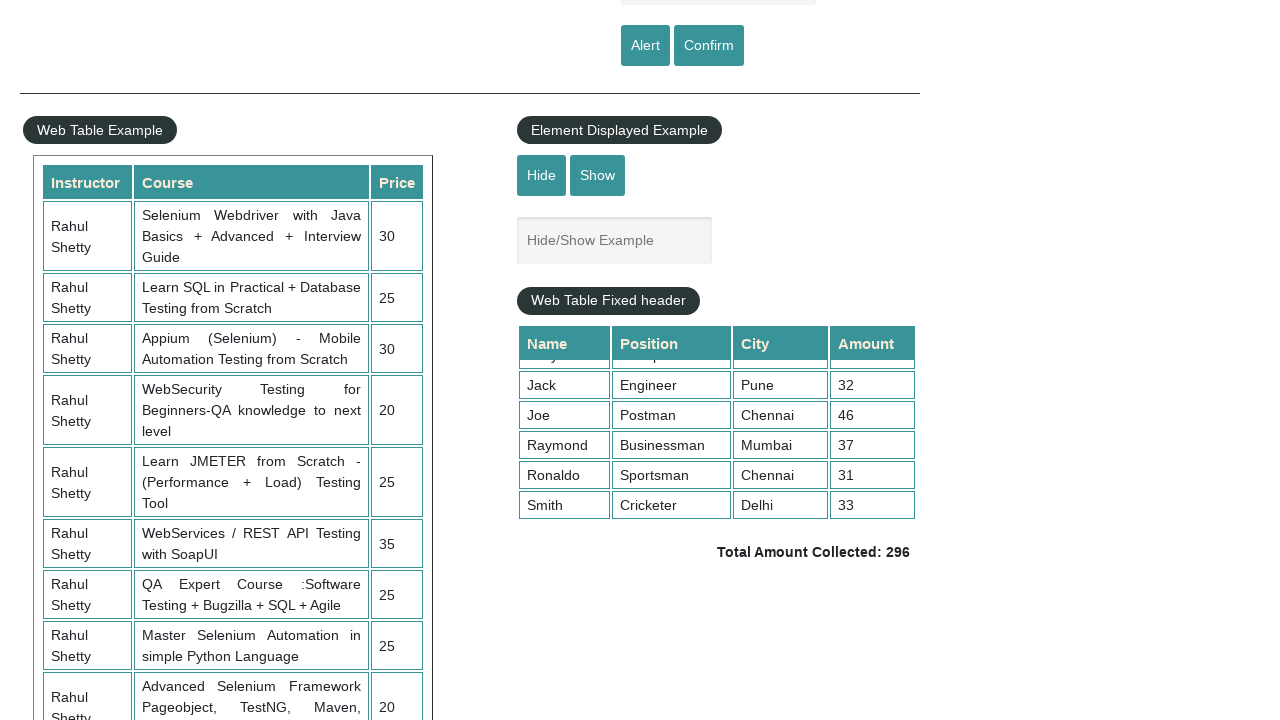

Retrieved displayed total amount: 296
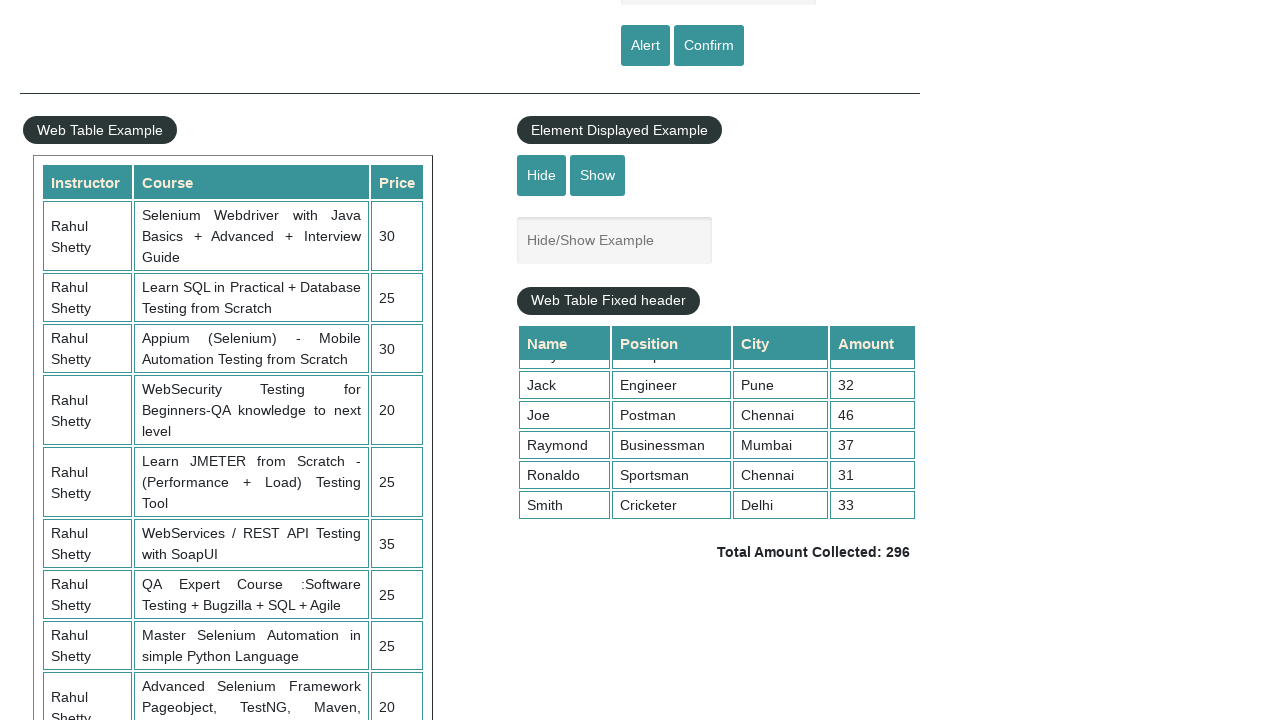

Verified that calculated sum 296 matches displayed total 296
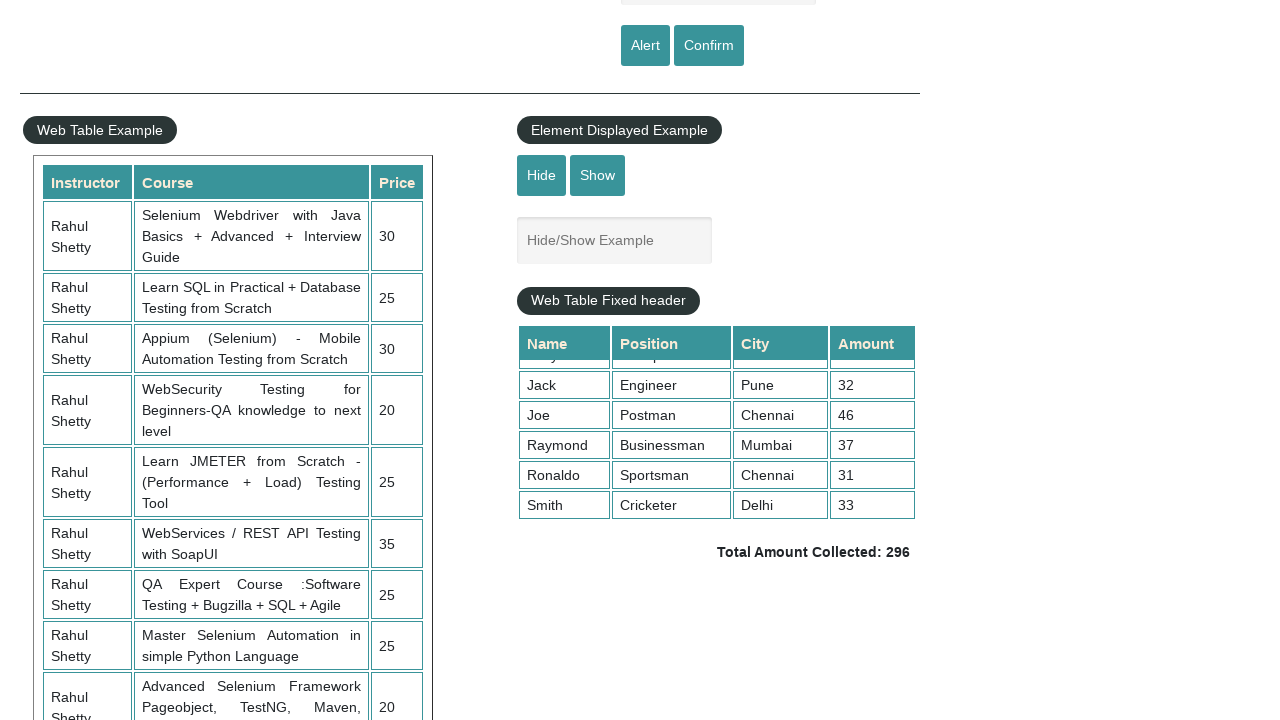

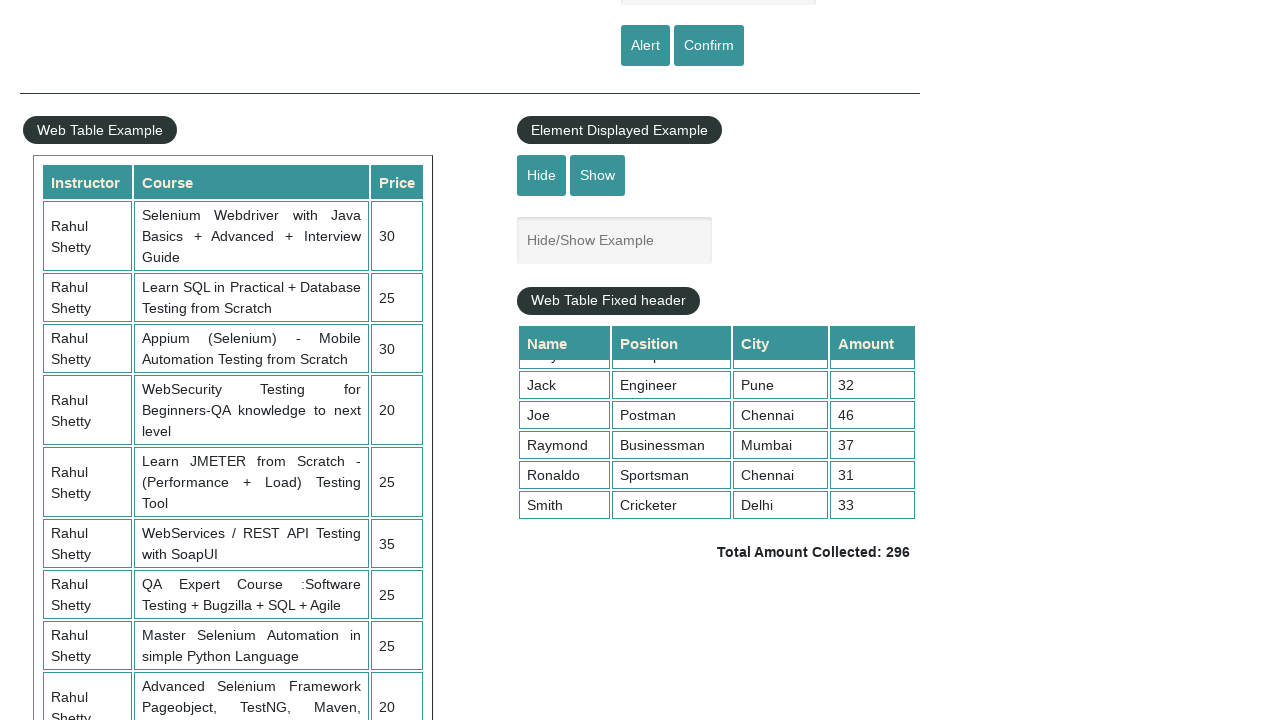